Tests the complete login and logout flow, verifying return to login page

Starting URL: https://the-internet.herokuapp.com/login

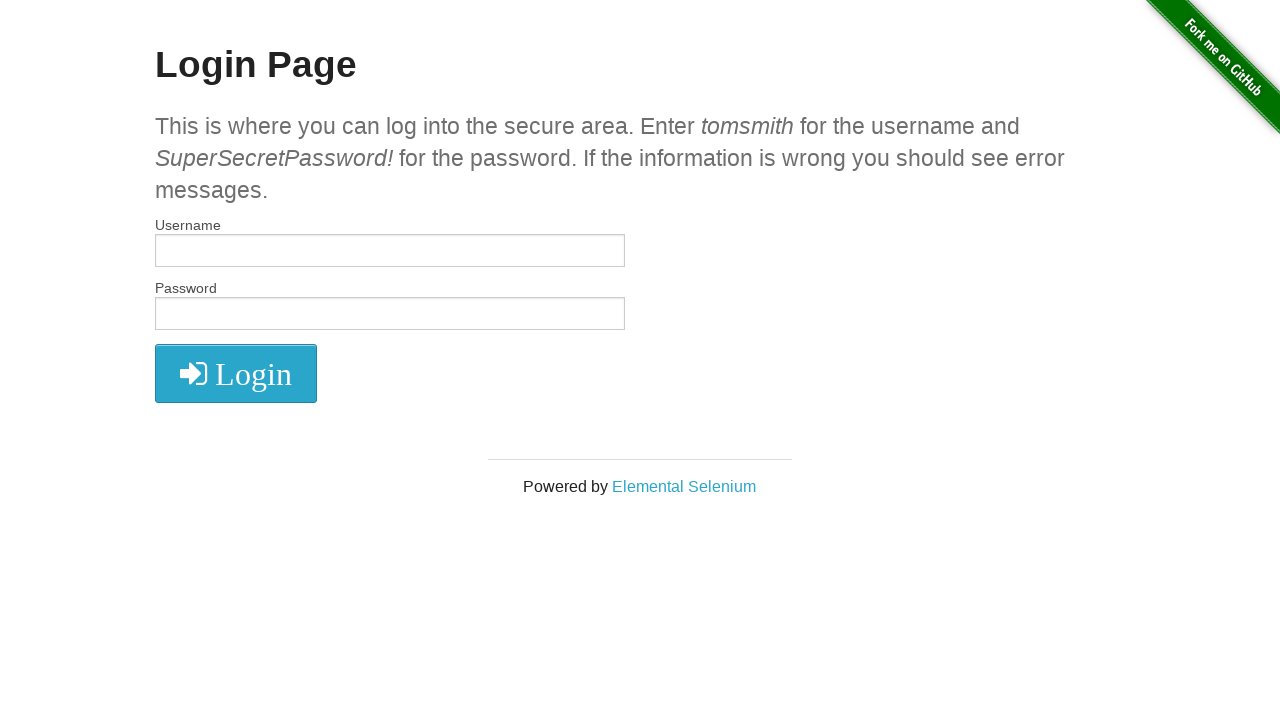

Filled username field with 'tomsmith' on #username
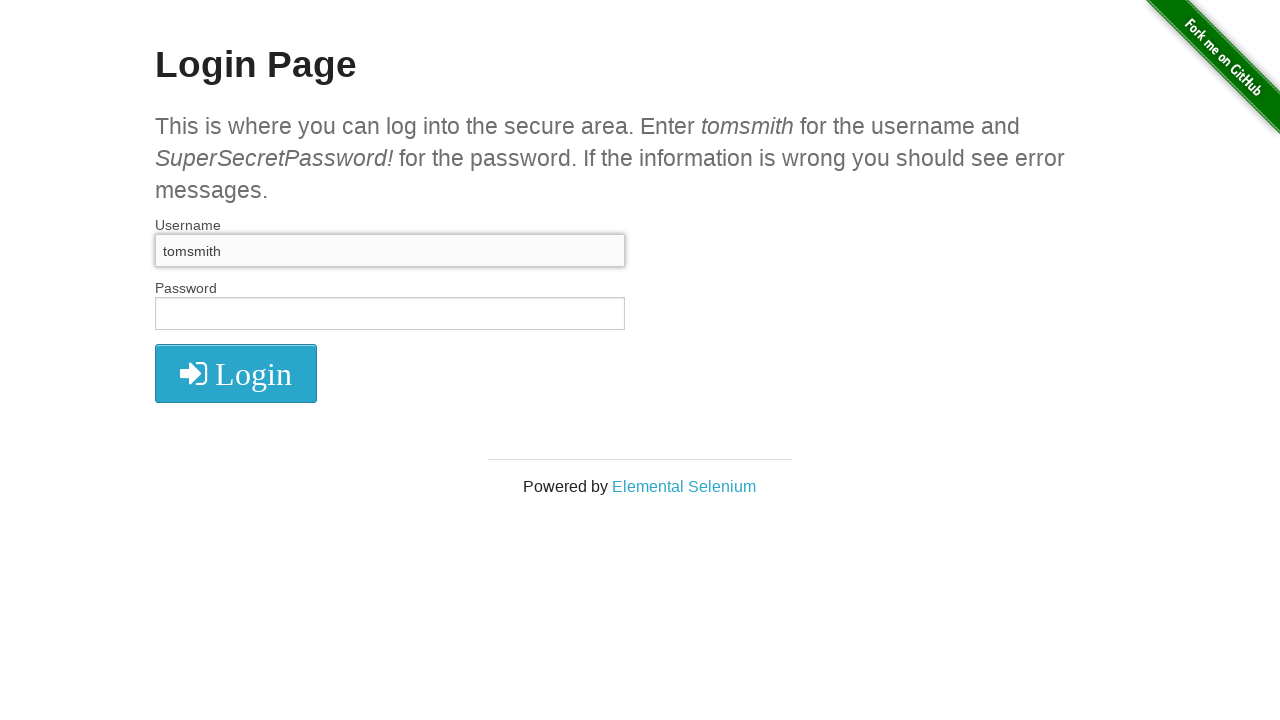

Filled password field with 'SuperSecretPassword!' on #password
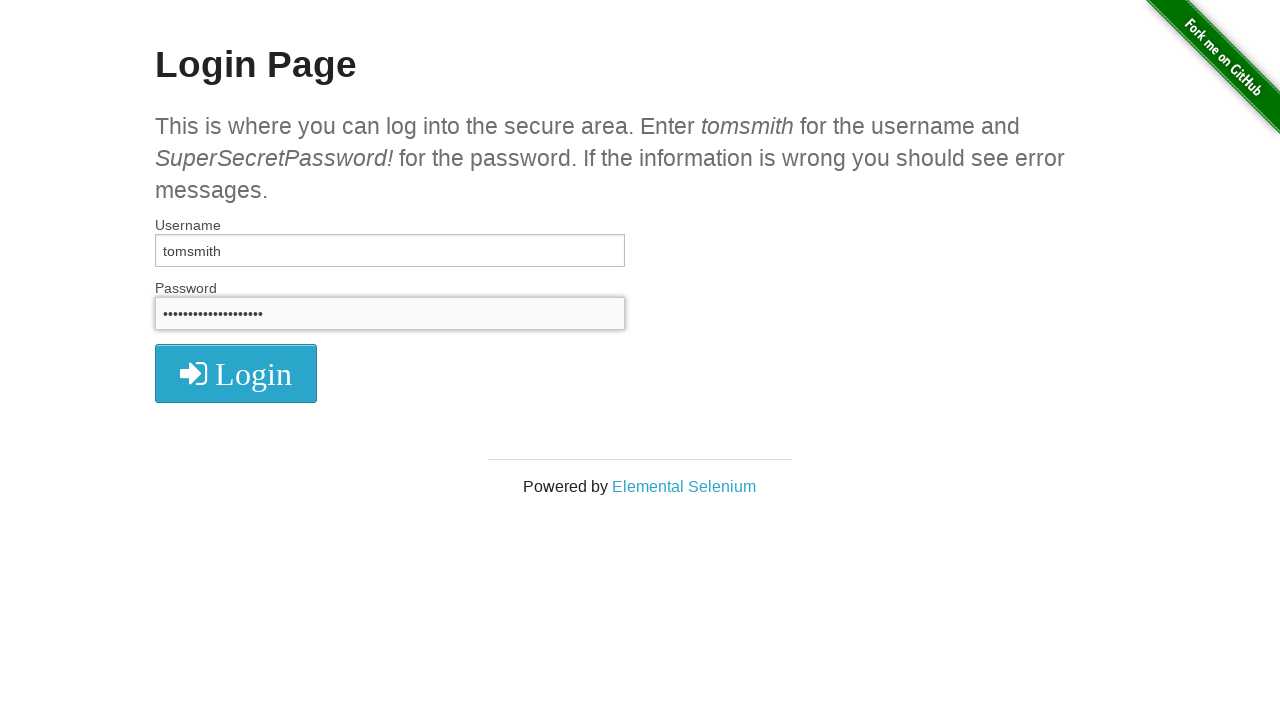

Clicked login button at (236, 374) on xpath=//*[@id="login"]/button/i
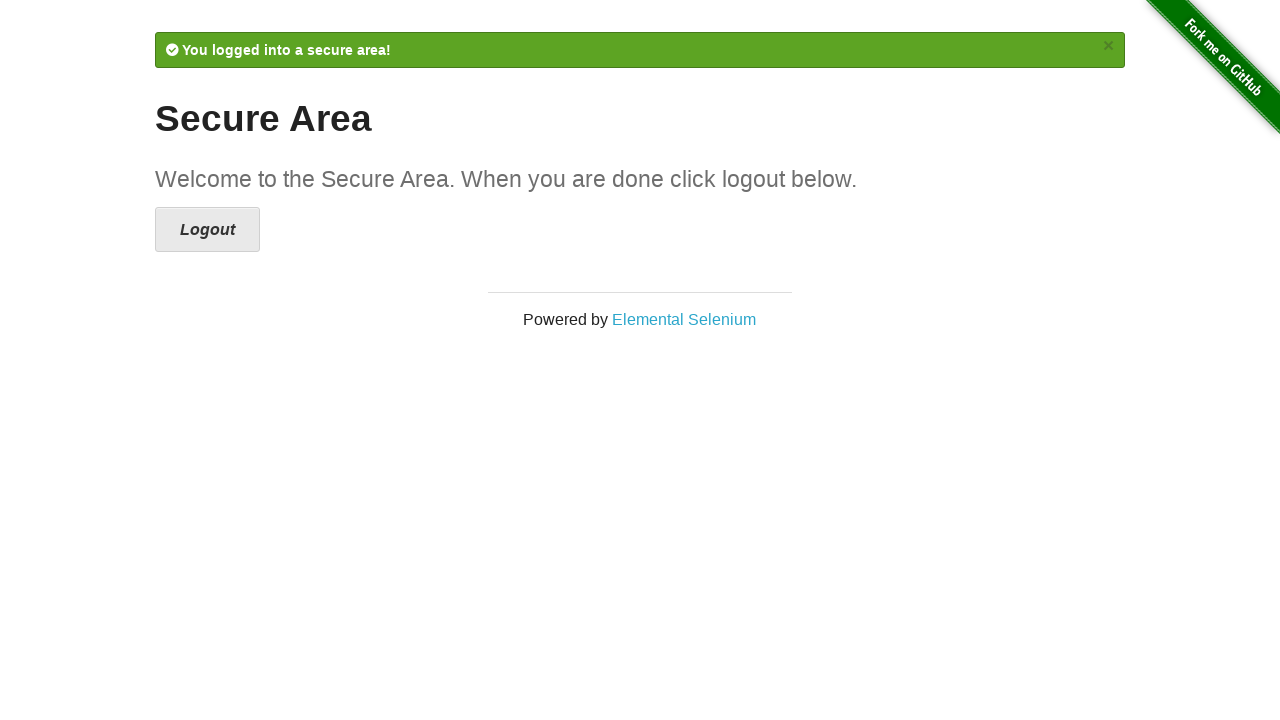

Clicked logout button at (208, 230) on xpath=//a[@href="/logout"]
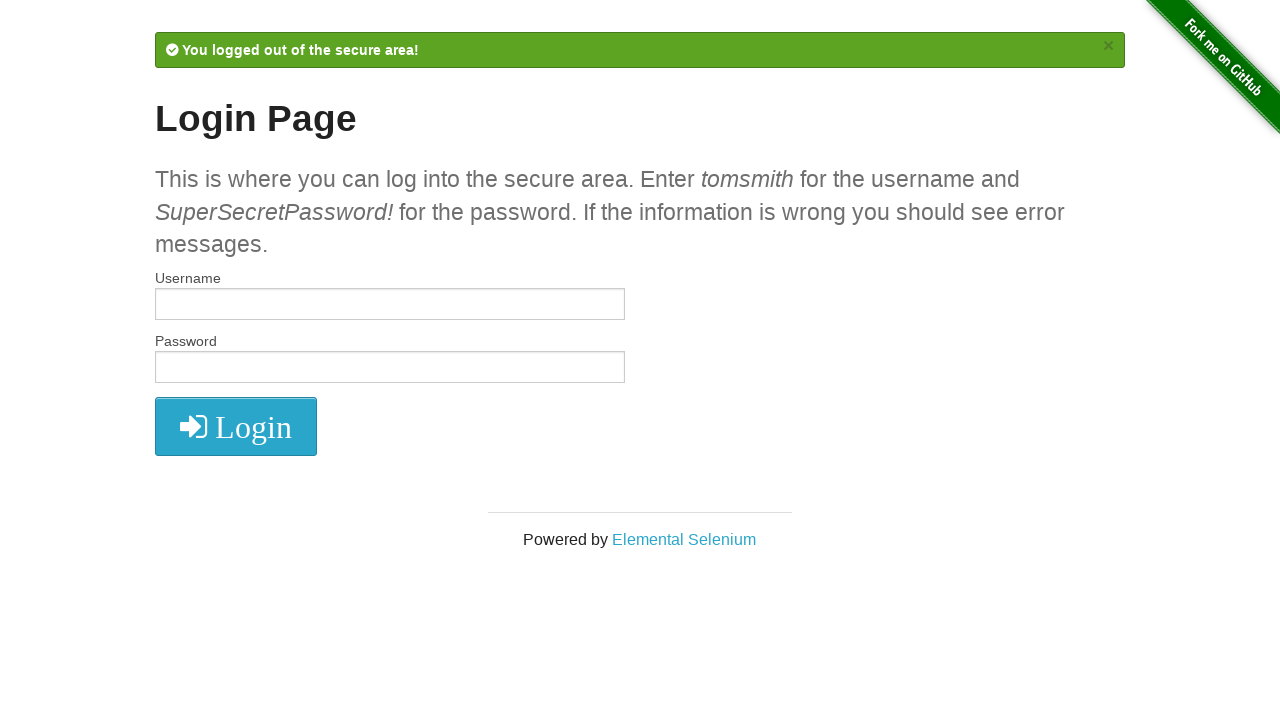

Waited for redirect to login page
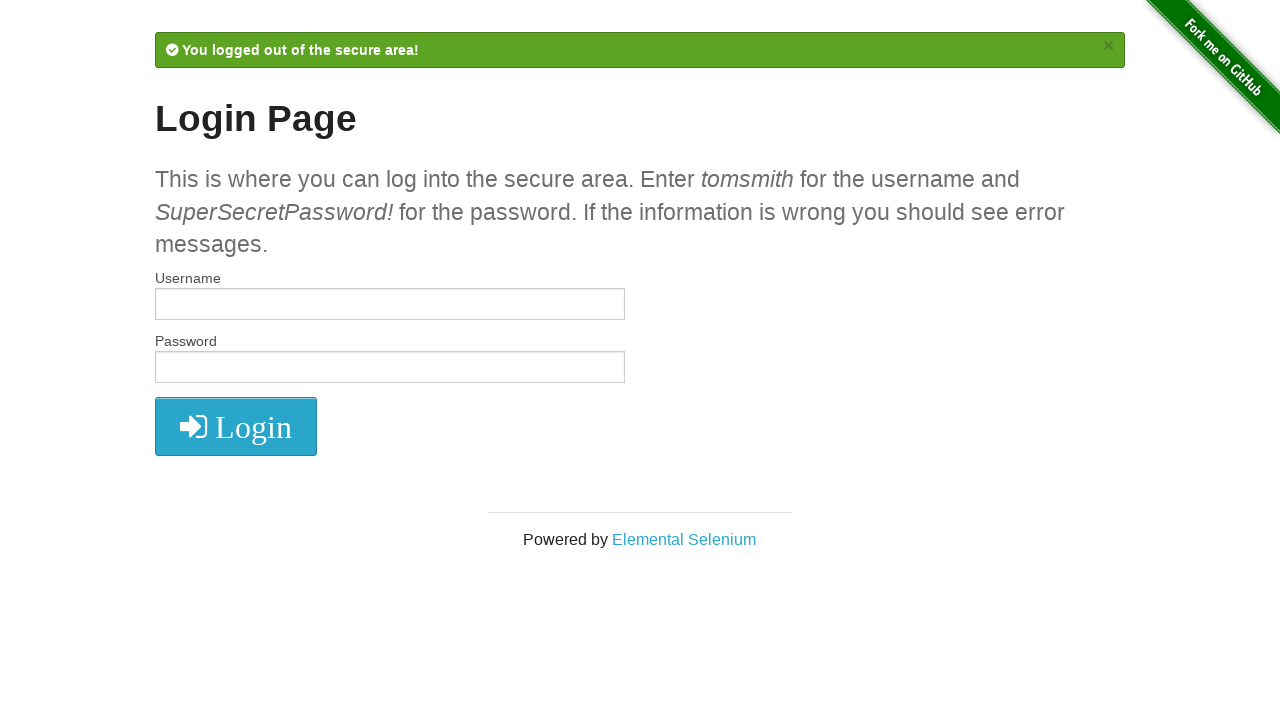

Verified redirect to login page was successful
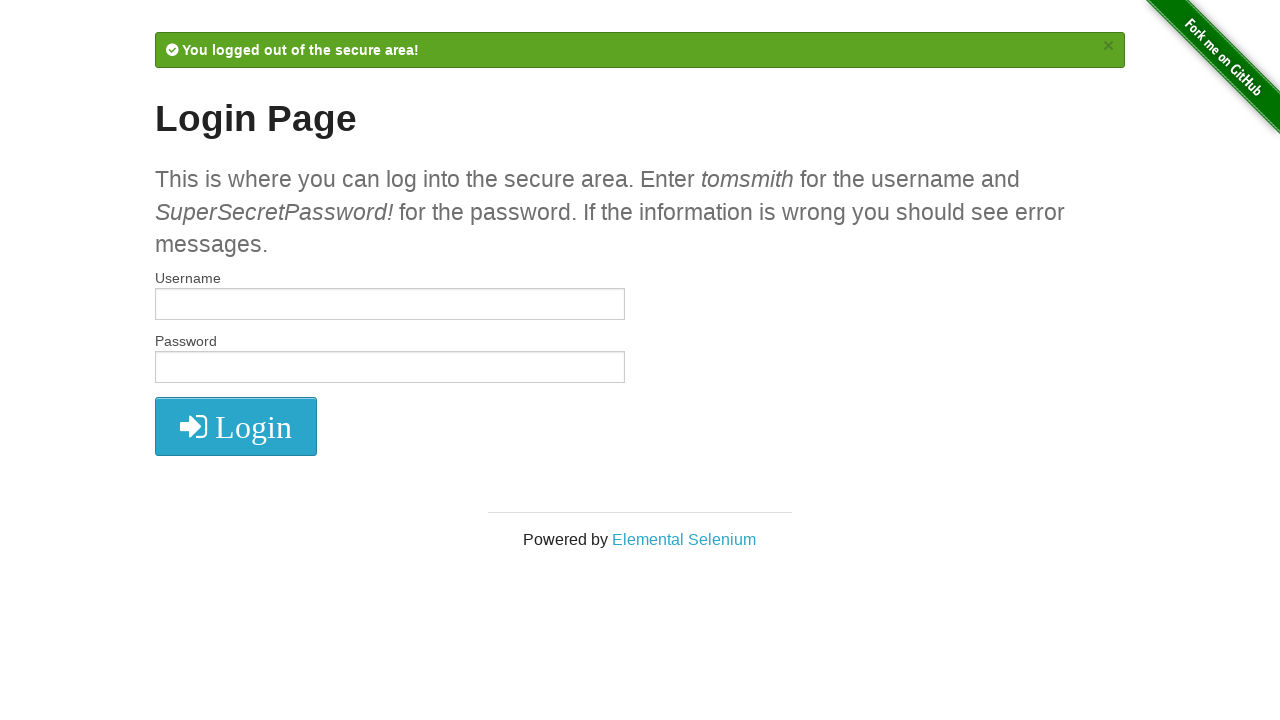

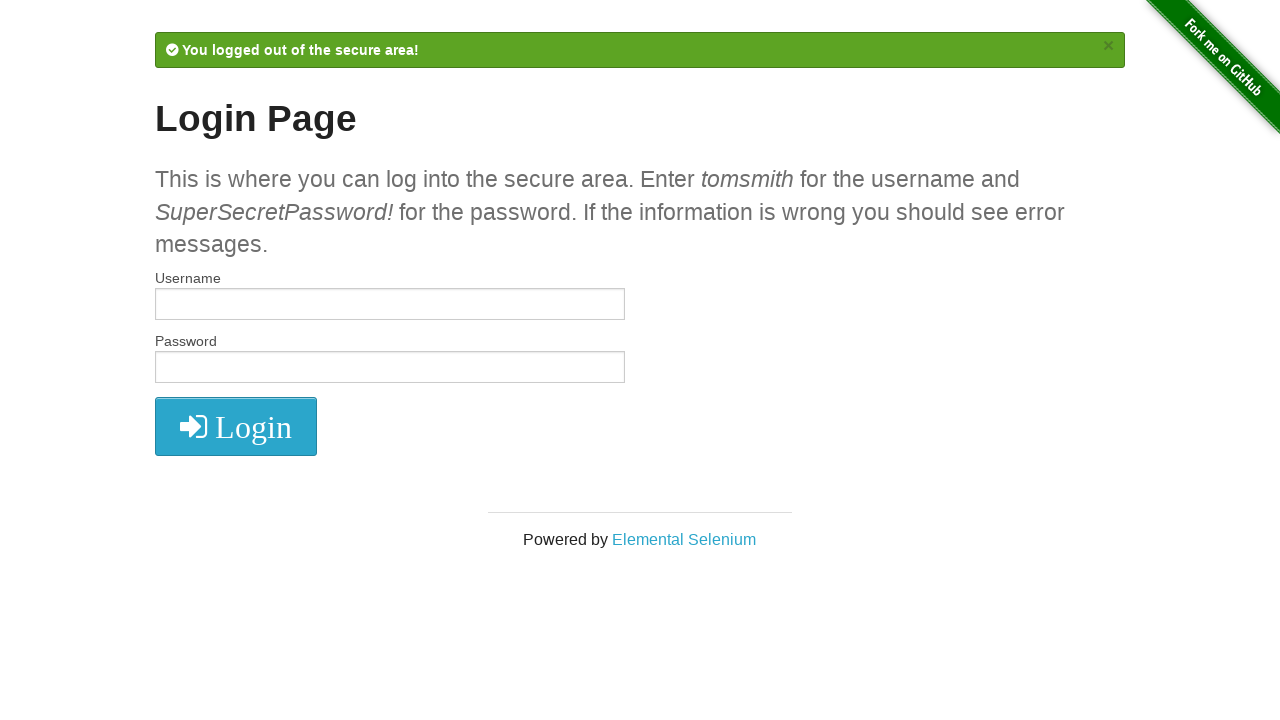